Tests element highlighting functionality by navigating to a page with many elements, locating a specific element by ID, and applying a temporary red dashed border style to visually highlight it.

Starting URL: http://the-internet.herokuapp.com/large

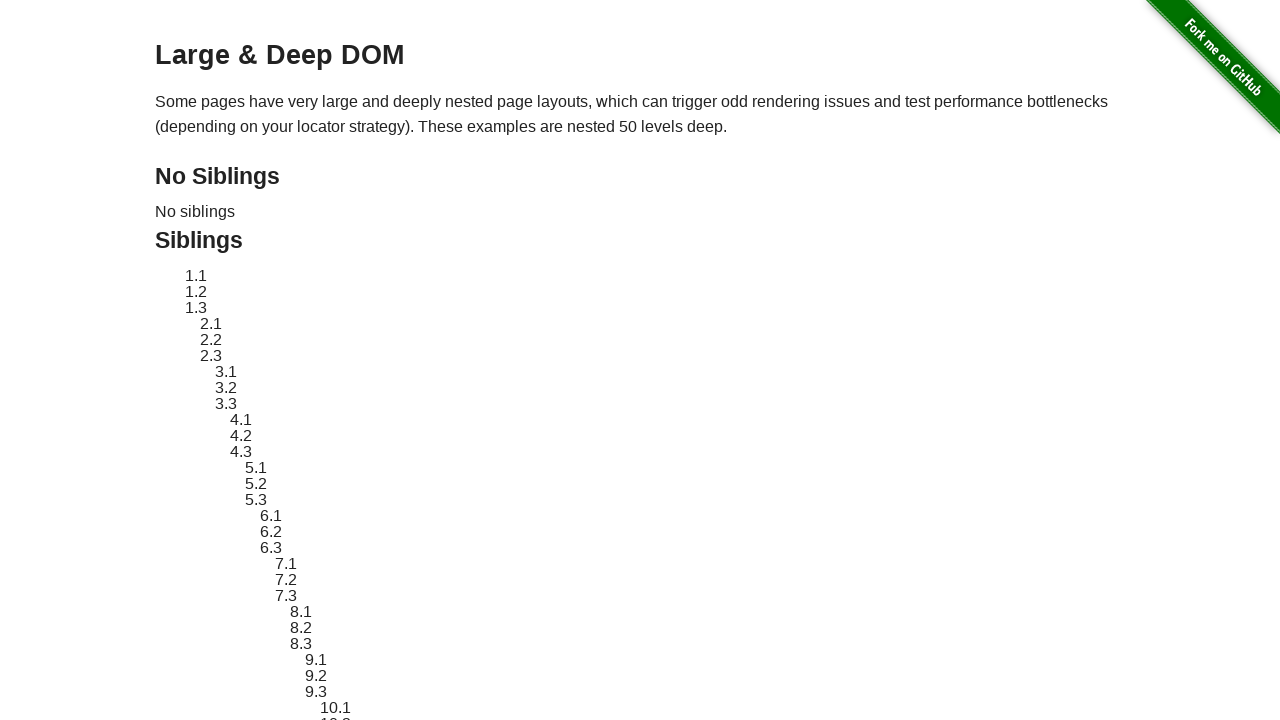

Waited for target element #sibling-2.3 to be present on page
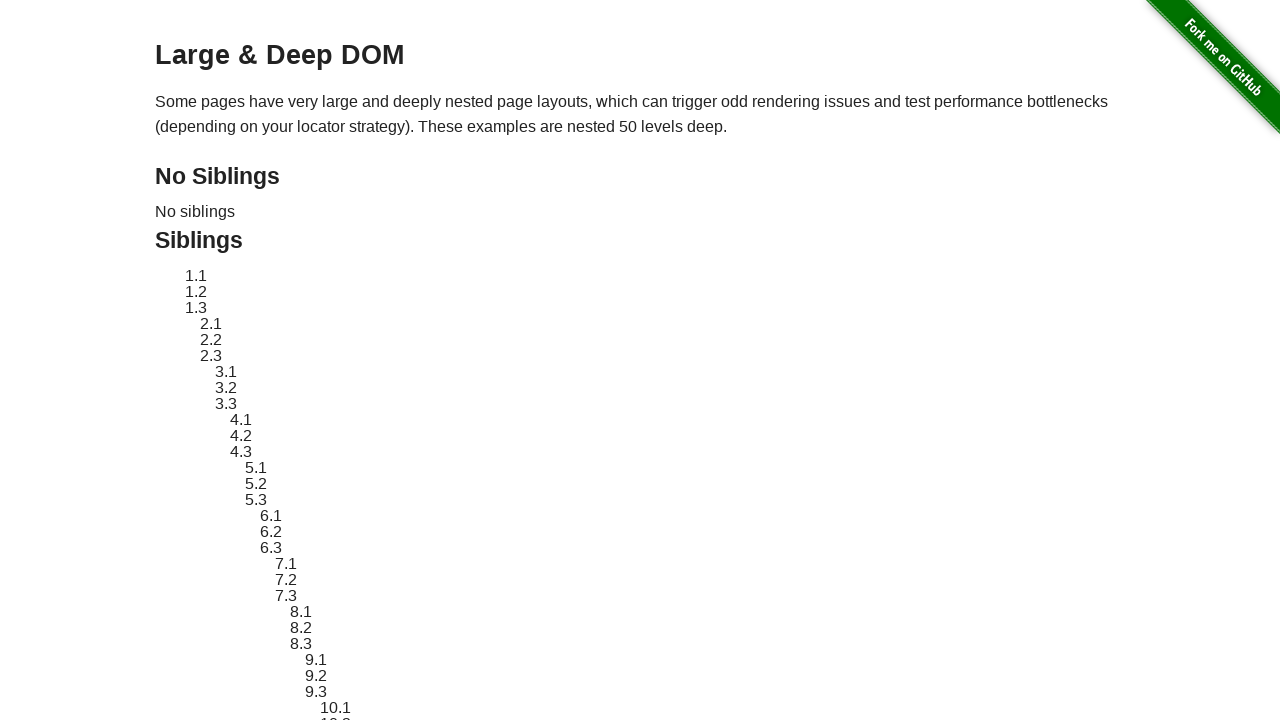

Located target element #sibling-2.3
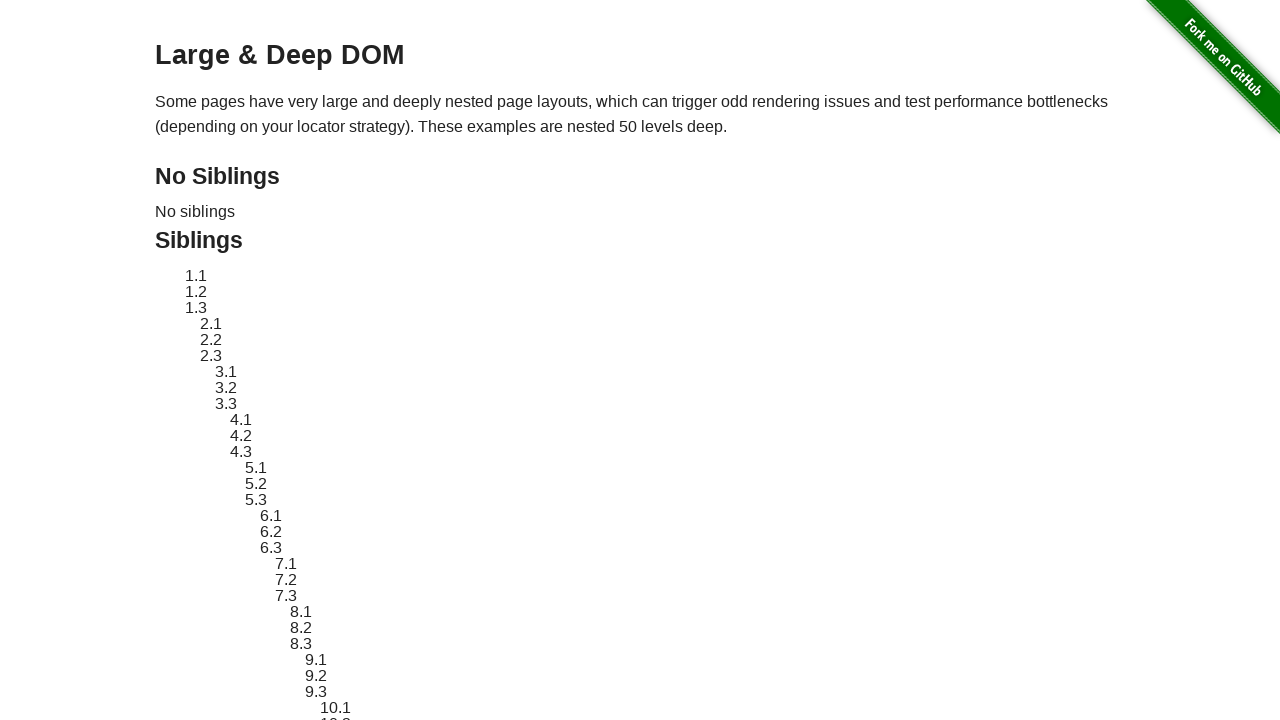

Retrieved original style attribute from target element
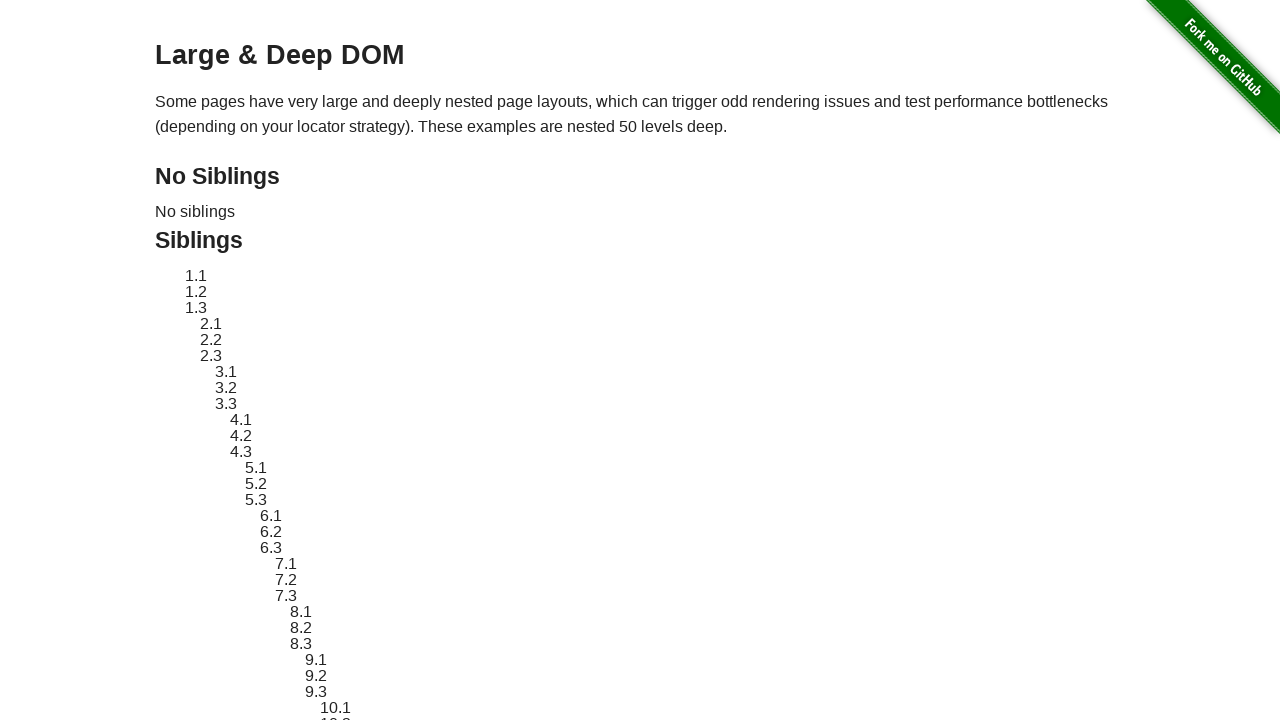

Applied red dashed border highlight style to element
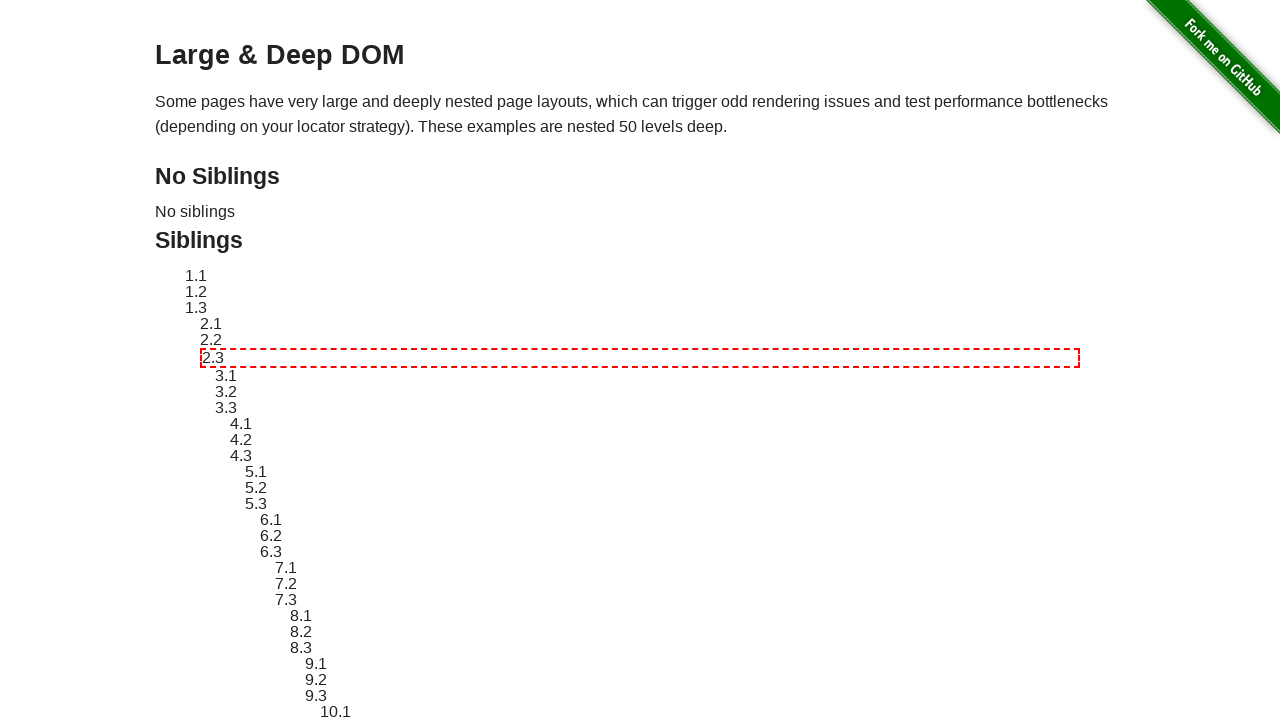

Waited 3 seconds to observe highlight effect
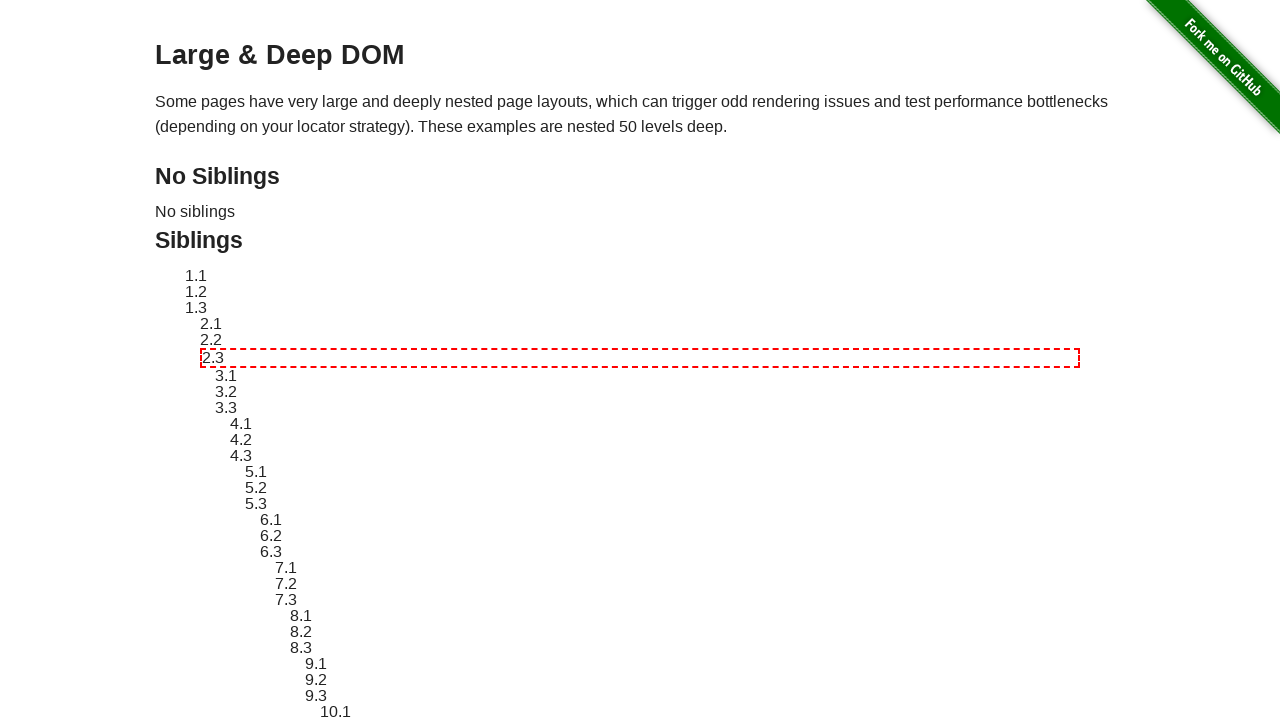

Reverted element style to original state
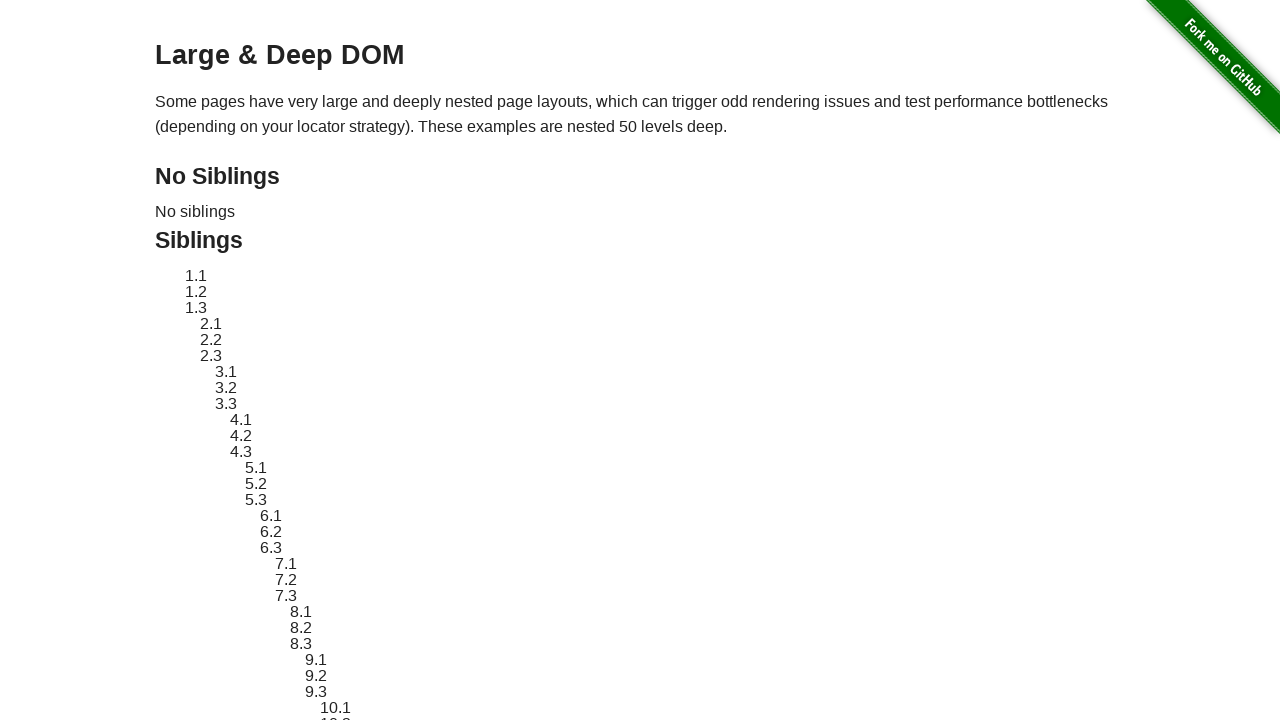

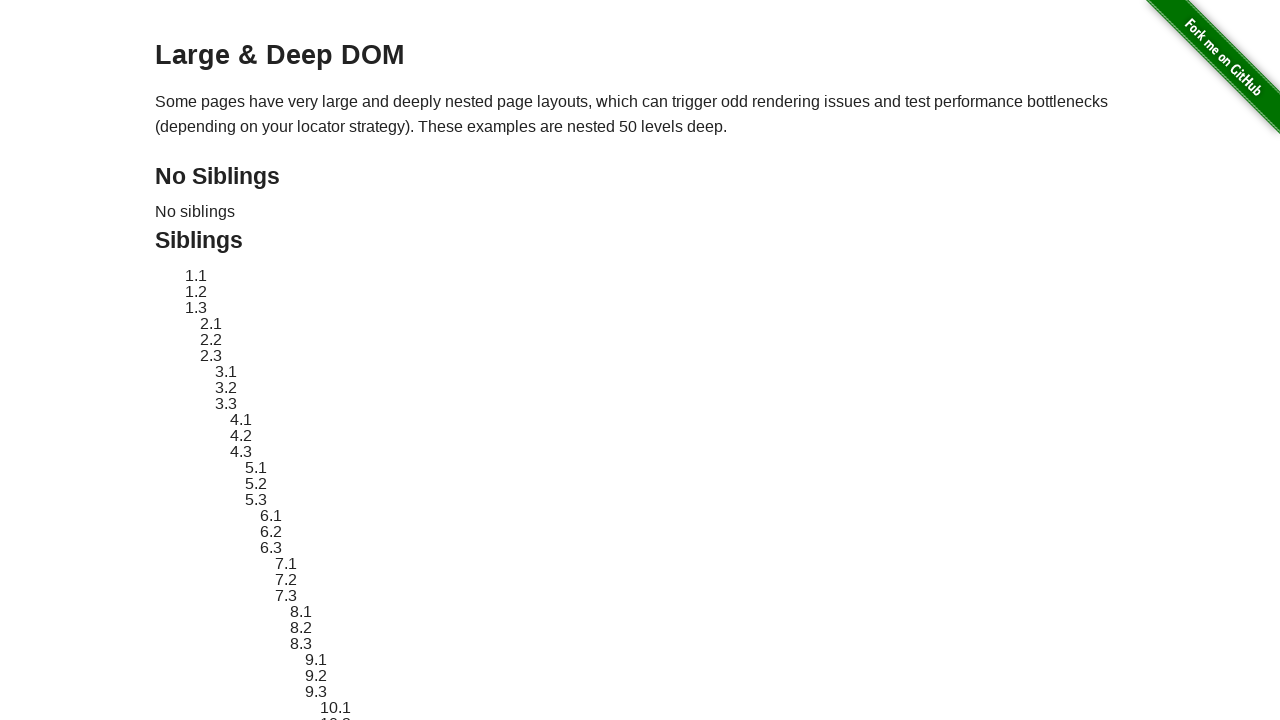